Tests checkbox interaction on a practice form by attempting to select a hobby checkbox and verifying its state

Starting URL: https://demoqa.com/automation-practice-form

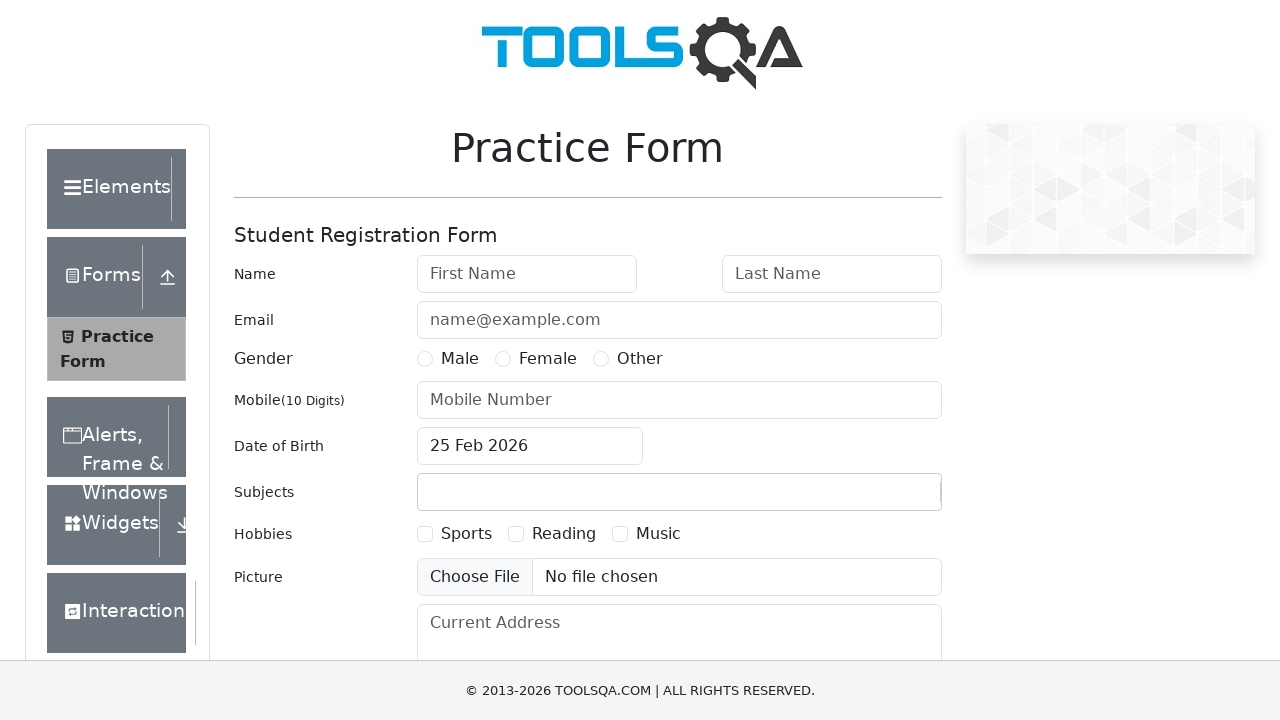

Clicked hobby checkbox (Sports) directly at (425, 534) on #hobbies-checkbox-1
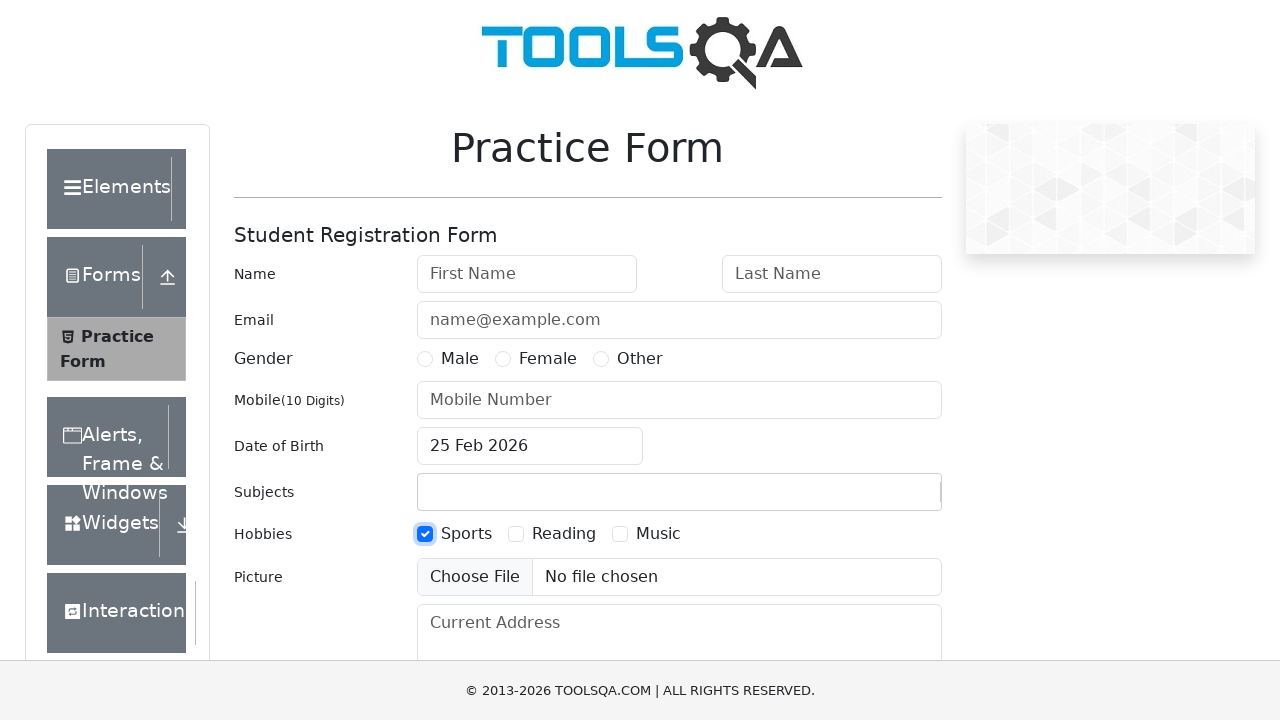

Verified that Sports hobby checkbox is selected
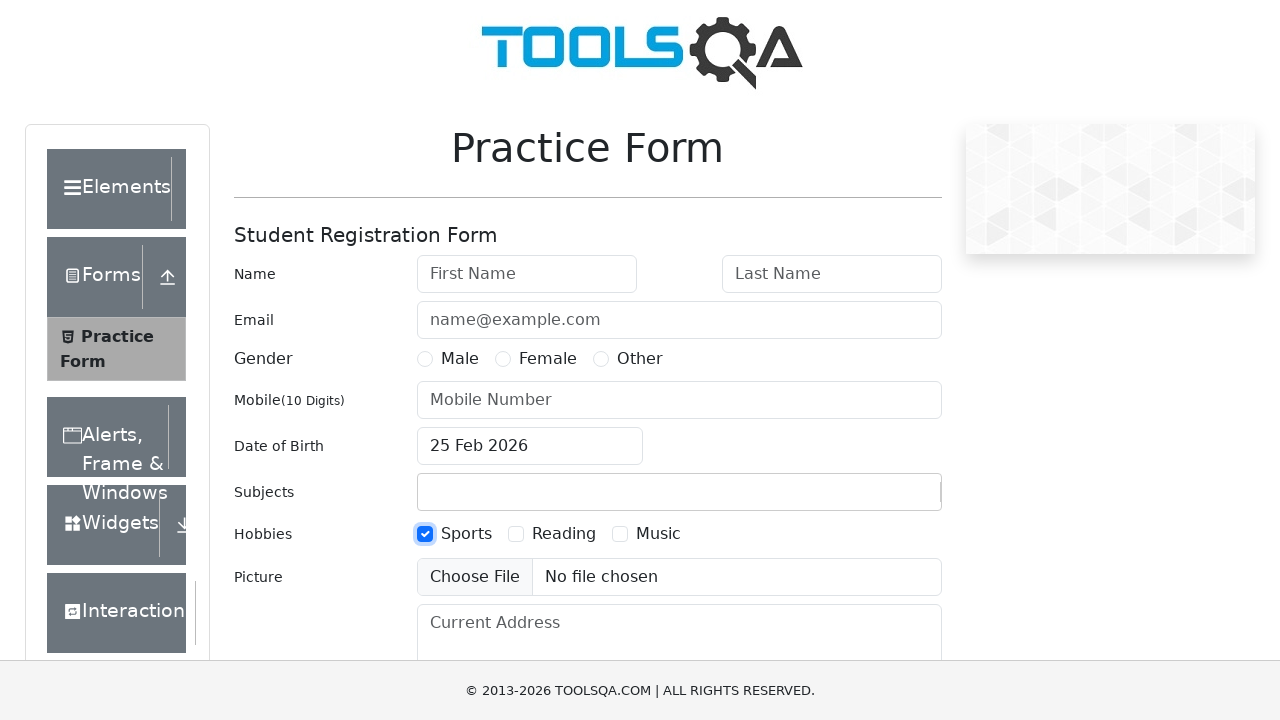

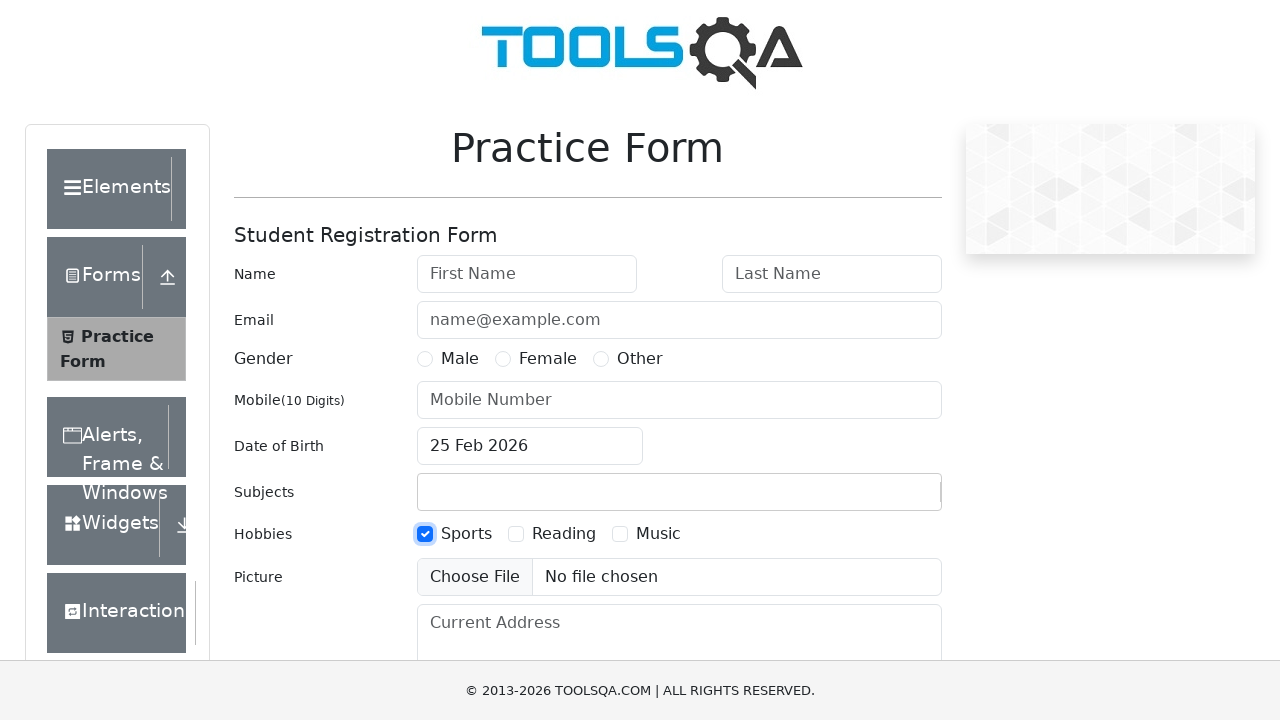